Tests a simple button by clicking it and verifying the result text shows "Submitted"

Starting URL: https://www.qa-practice.com/elements/button/simple

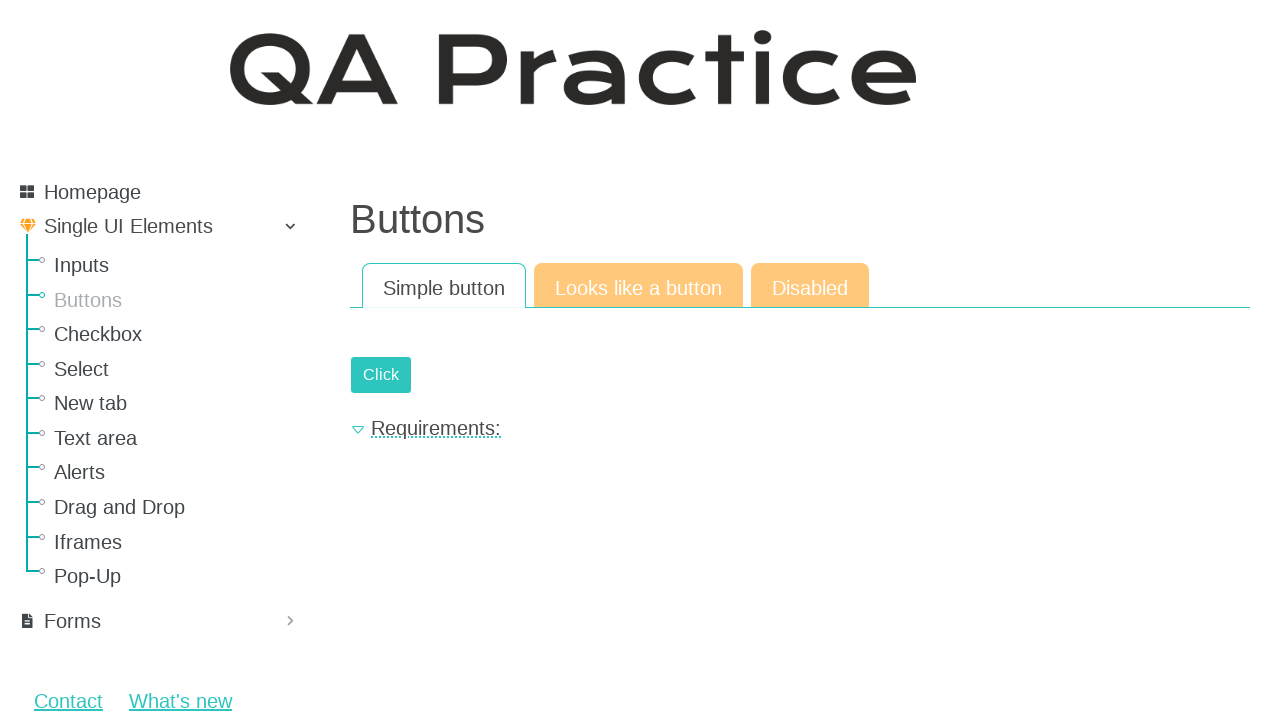

Clicked the submit button at (381, 375) on #submit-id-submit
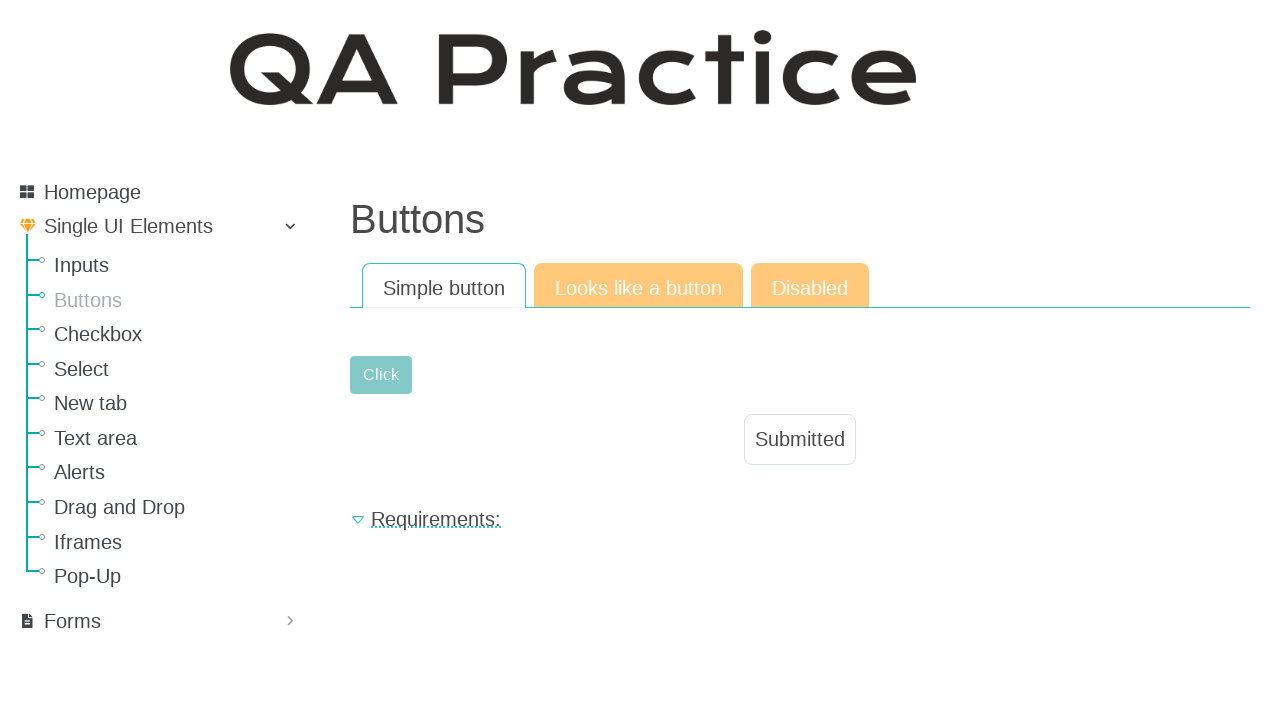

Result text element appeared after button click
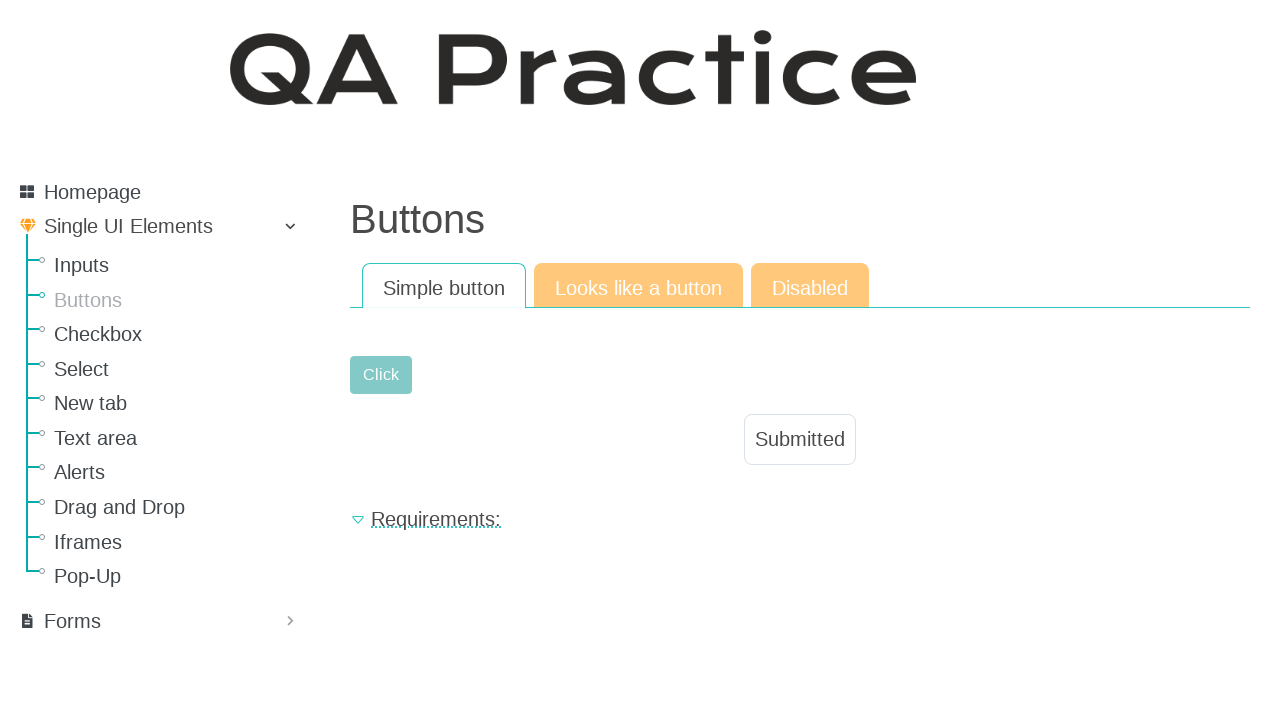

Verified result text shows 'Submitted'
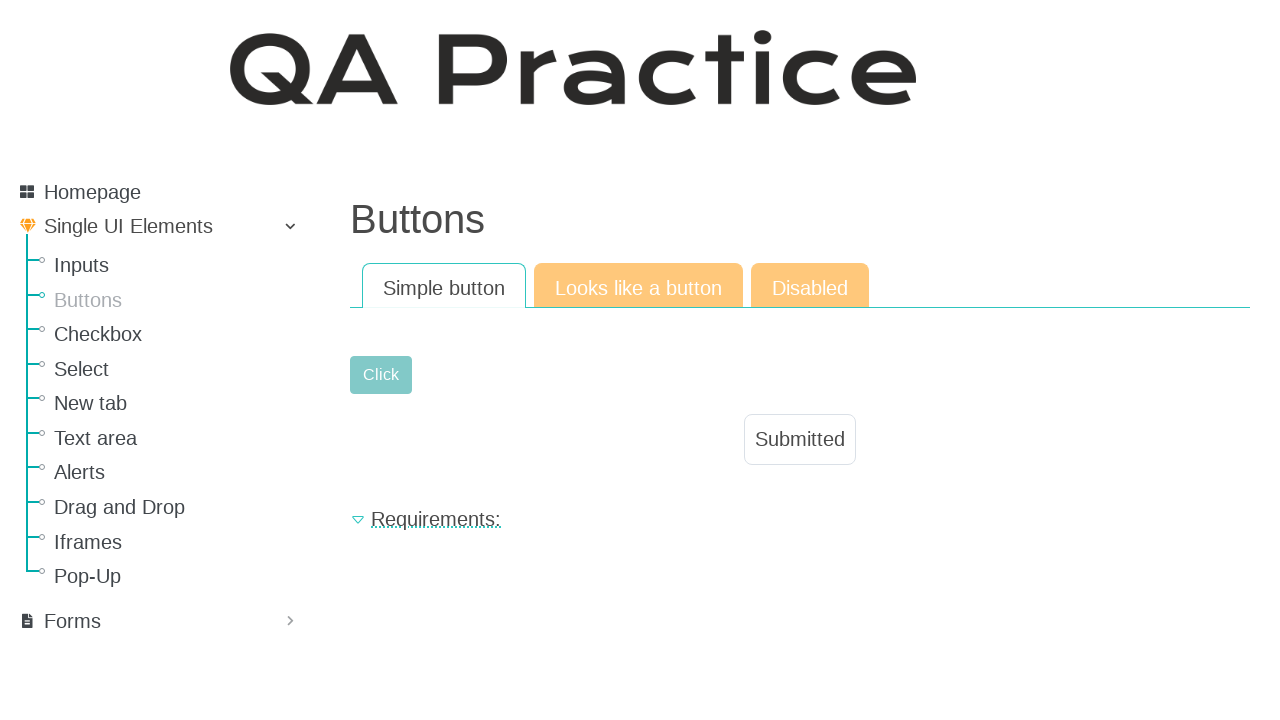

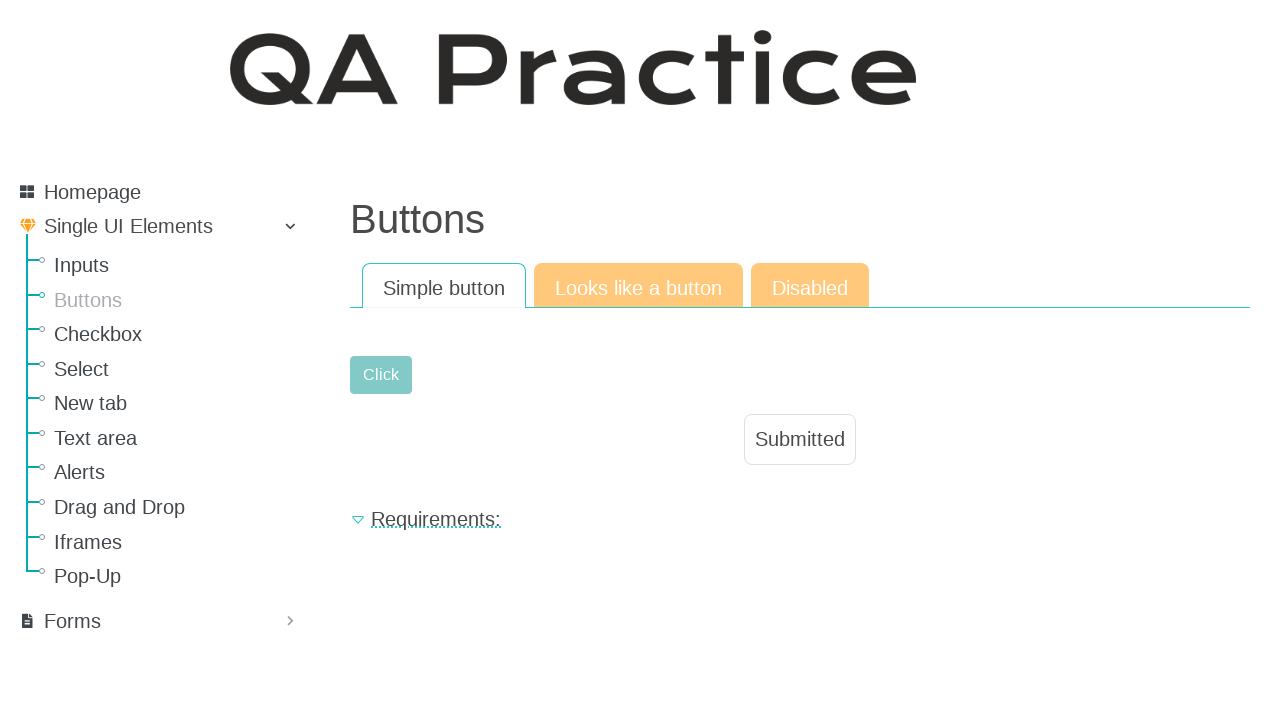